Tests a practice form by checking a checkbox, selecting a radio button, choosing a gender from dropdown, filling password, submitting the form, verifying success message, then navigating to shop page and adding an iPhone X to cart.

Starting URL: https://rahulshettyacademy.com/angularpractice/

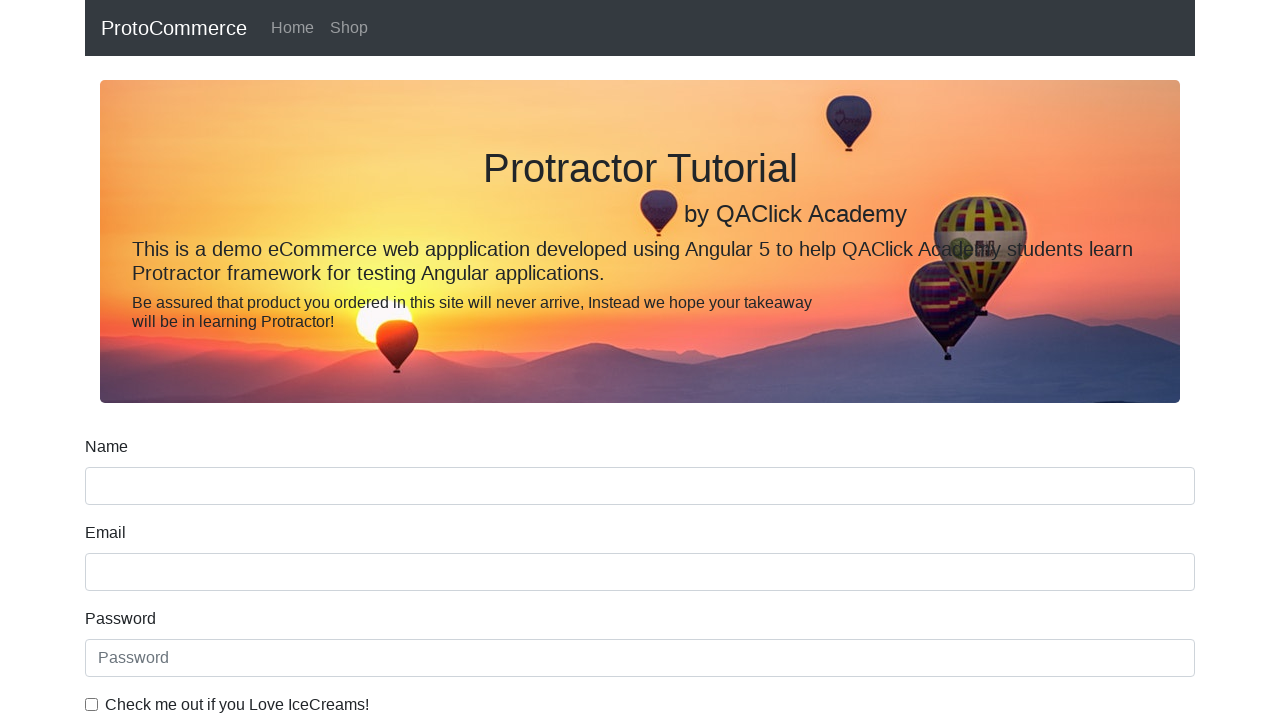

Checked the IceCreams checkbox at (92, 704) on internal:label="Check me out if you Love IceCreams!"i
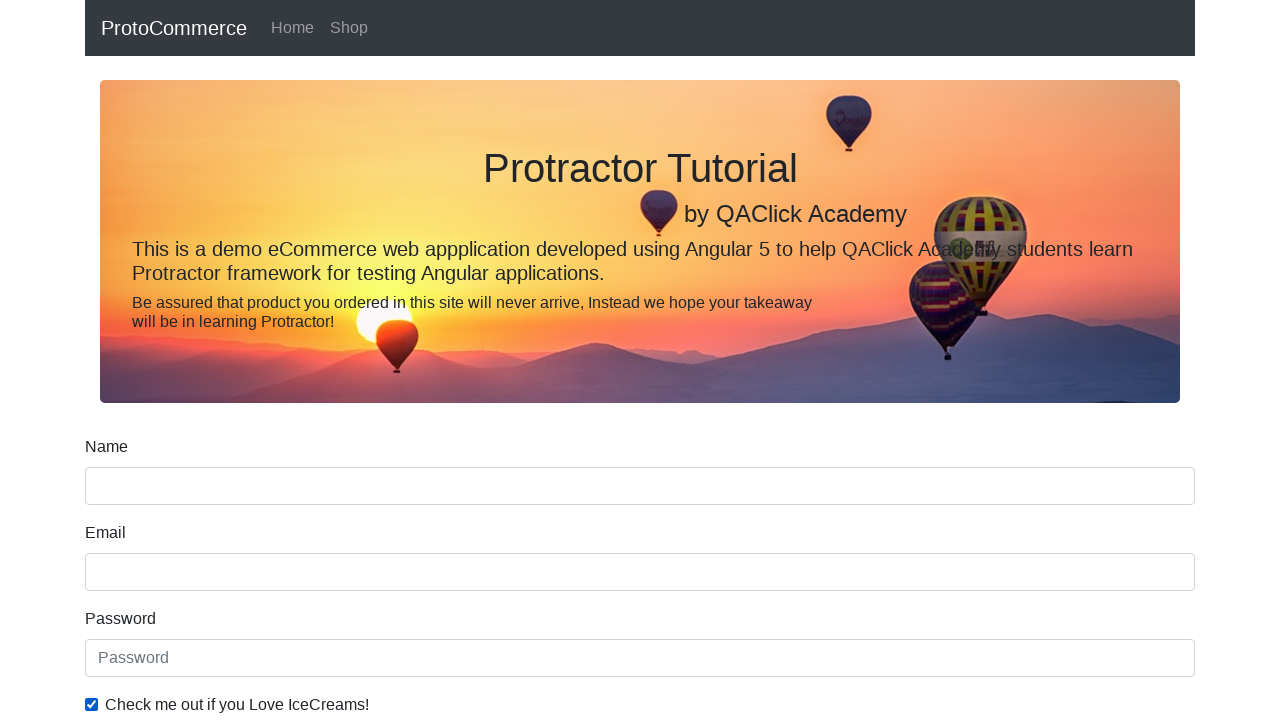

Clicked Student radio button at (238, 360) on internal:label="Student"i
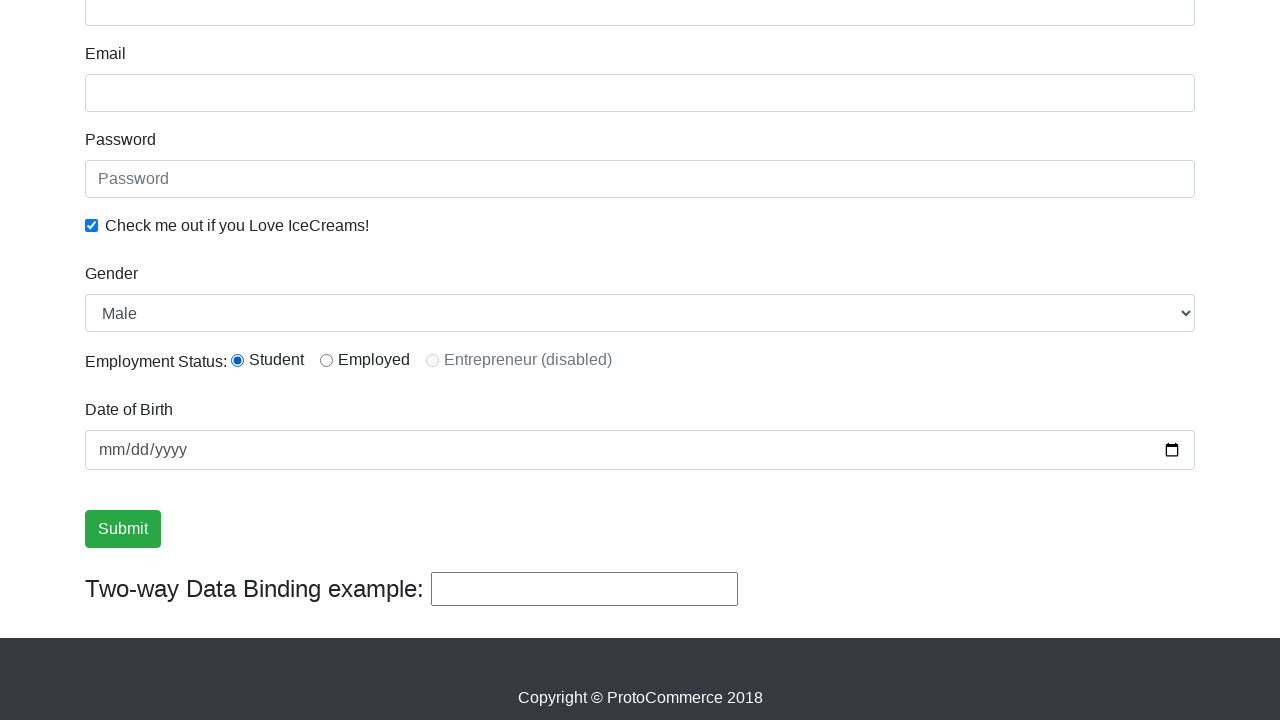

Selected Male from Gender dropdown on internal:label="Gender"i
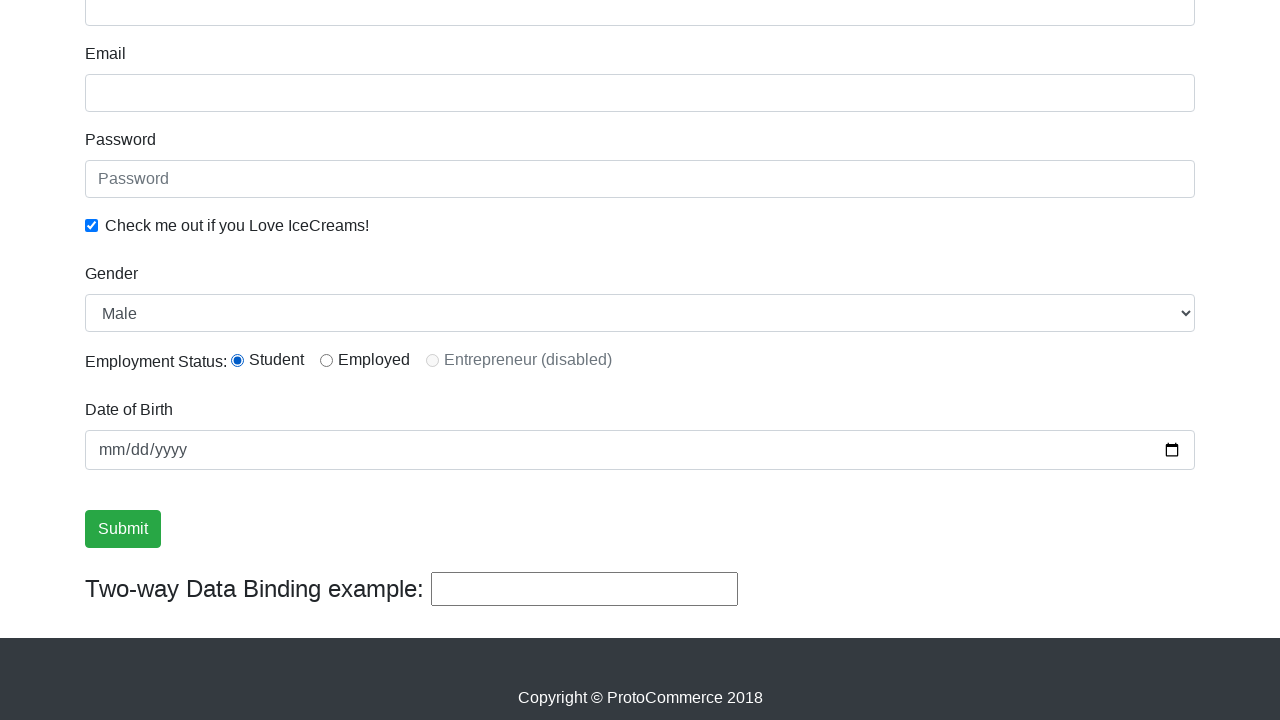

Filled password field with DummyPassword@123 on internal:attr=[placeholder="Password"i]
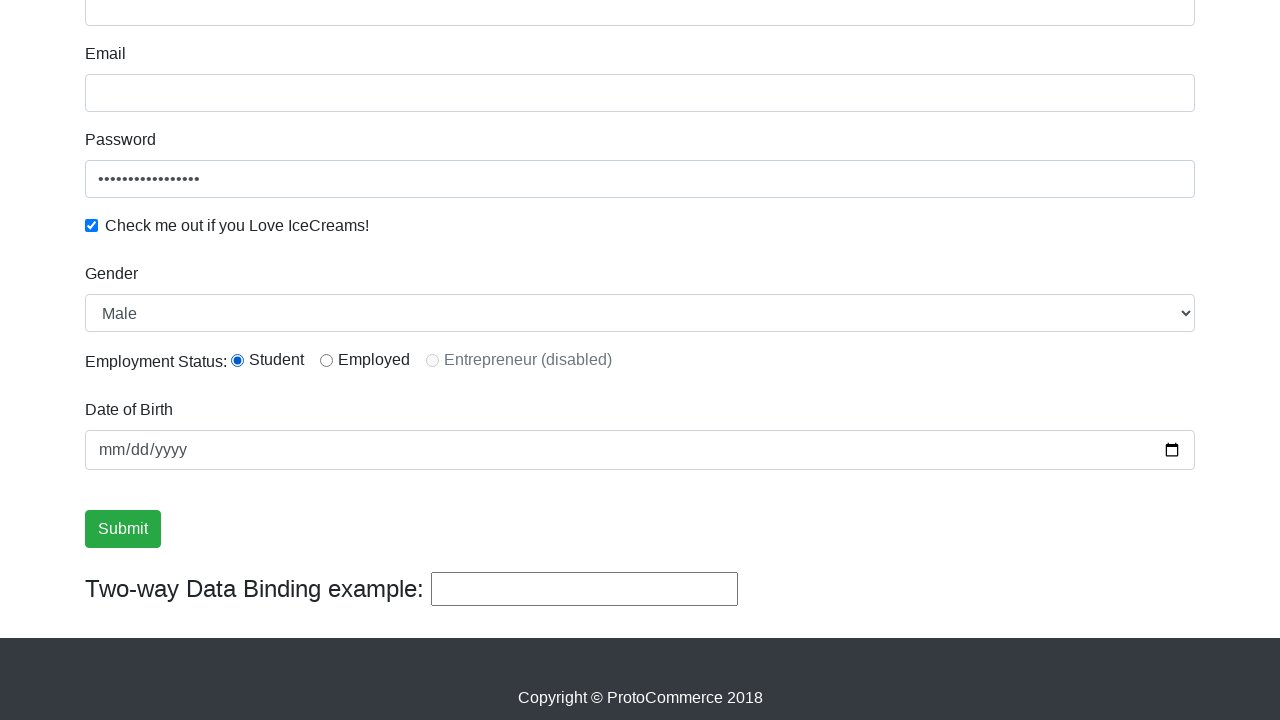

Clicked Submit button at (123, 529) on internal:role=button[name="Submit"i]
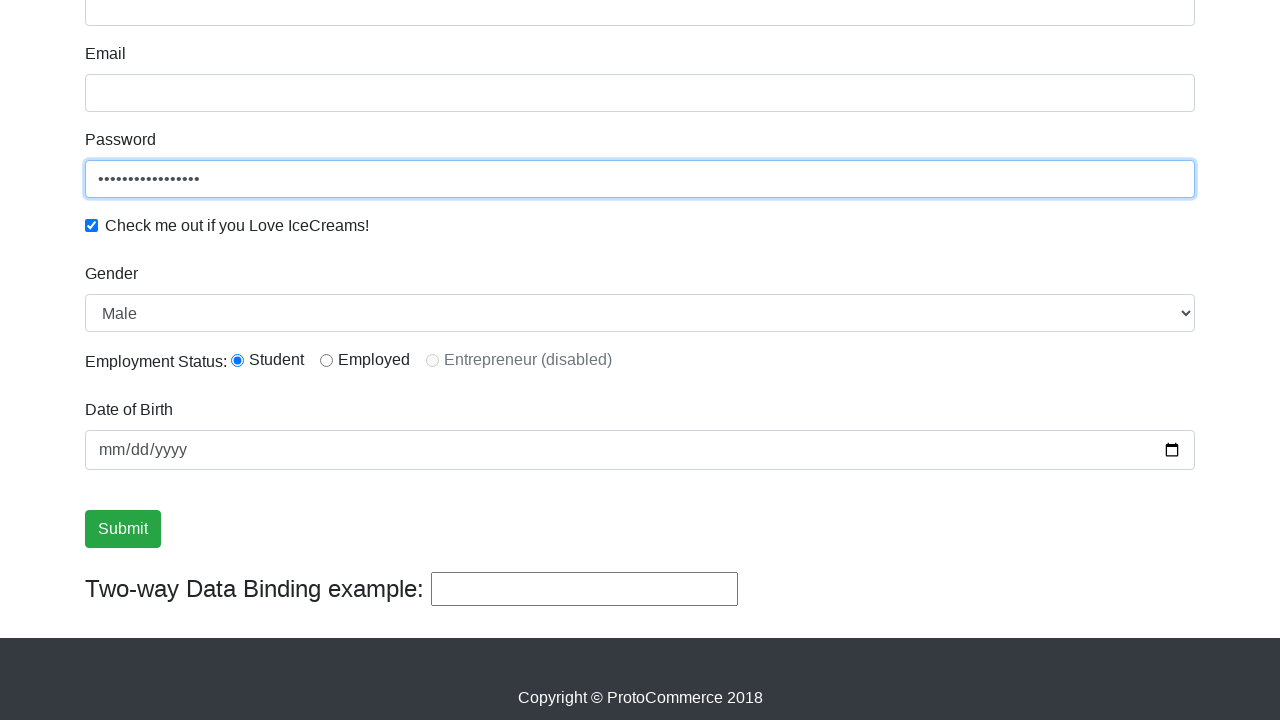

Success message is visible
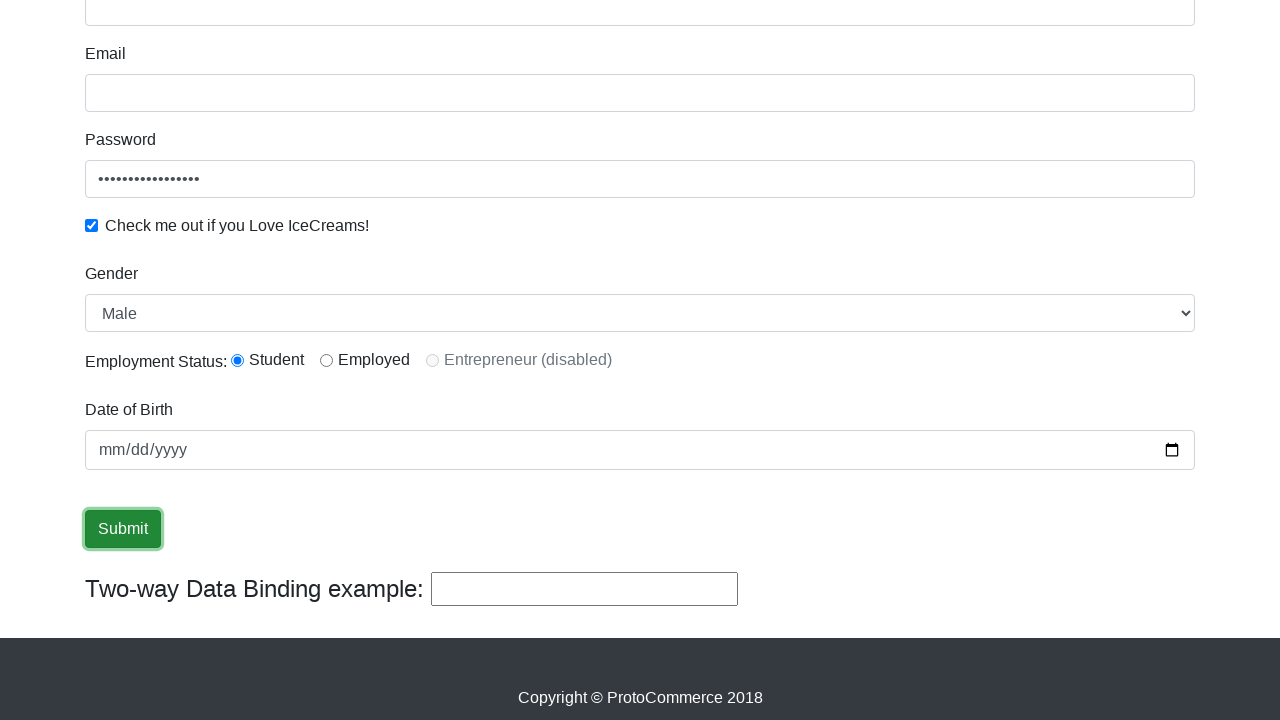

Clicked Shop link at (349, 28) on internal:role=link[name="Shop"i]
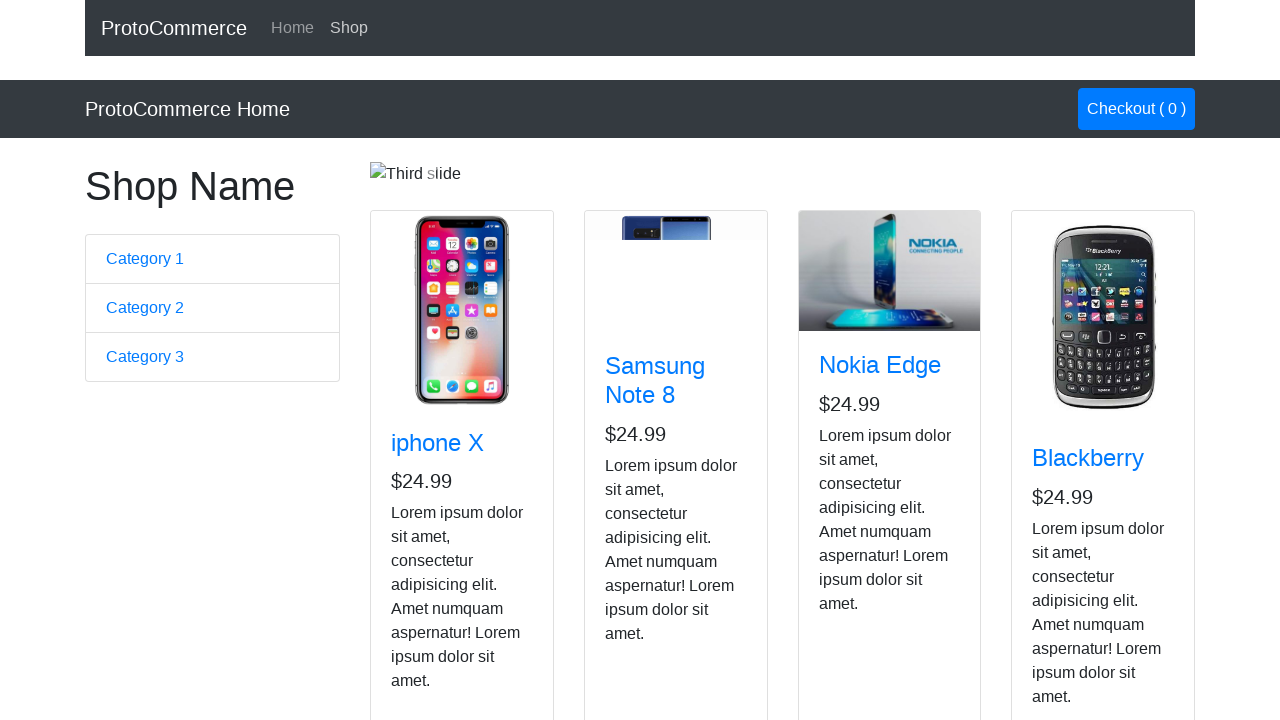

Clicked Add to Cart button for iPhone X at (427, 528) on .card.h-100 >> internal:has-text="iphone X"i >> internal:role=button
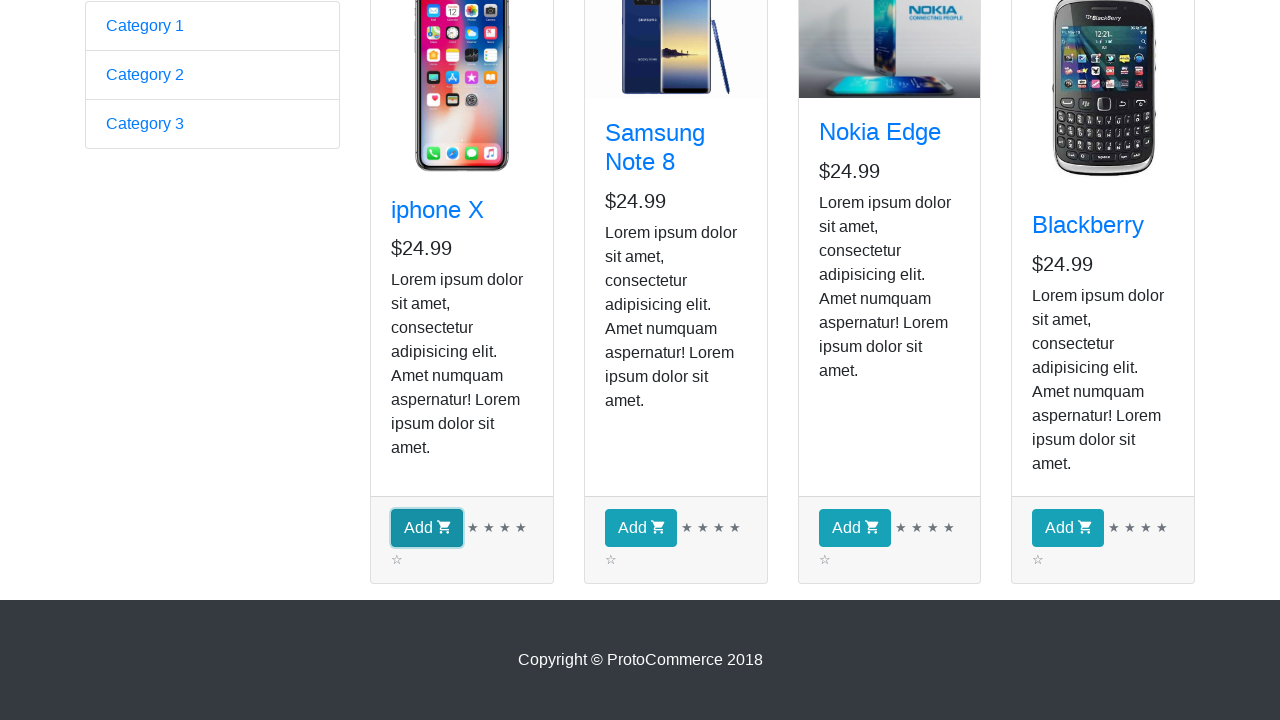

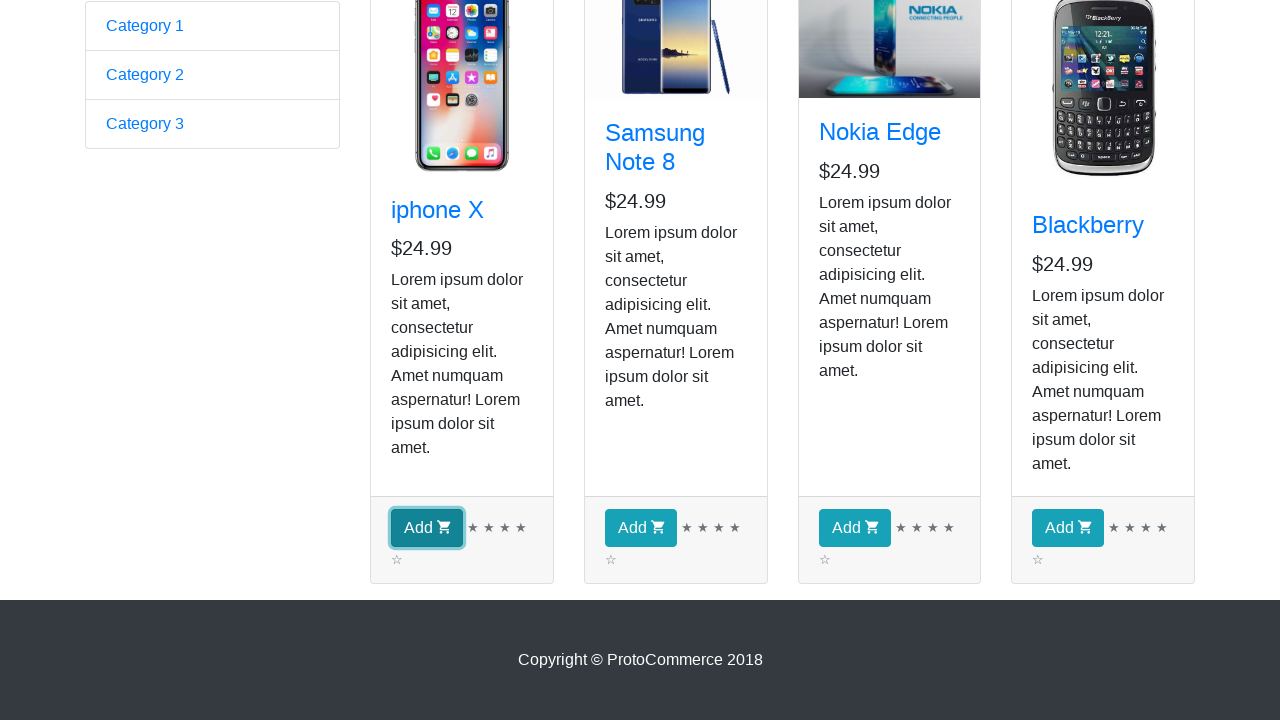